Tests that edits are cancelled when pressing the Escape key

Starting URL: https://demo.playwright.dev/todomvc

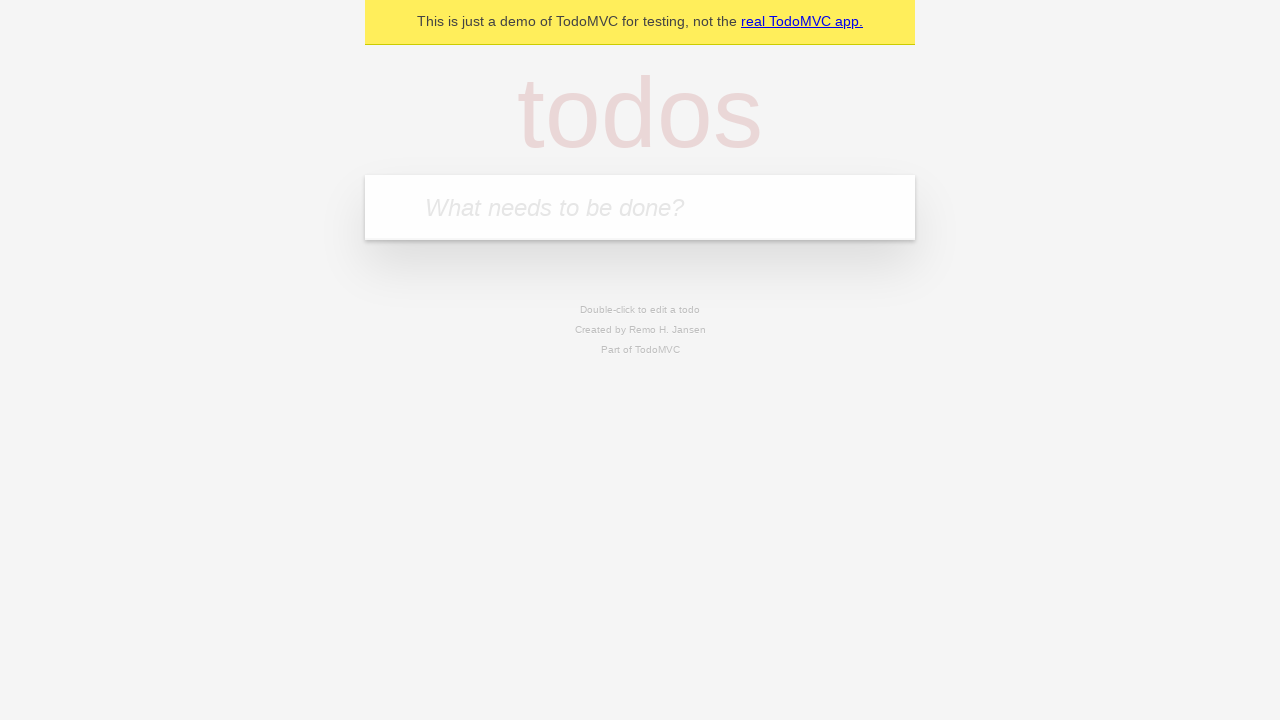

Filled todo input with 'buy some cheese' on internal:attr=[placeholder="What needs to be done?"i]
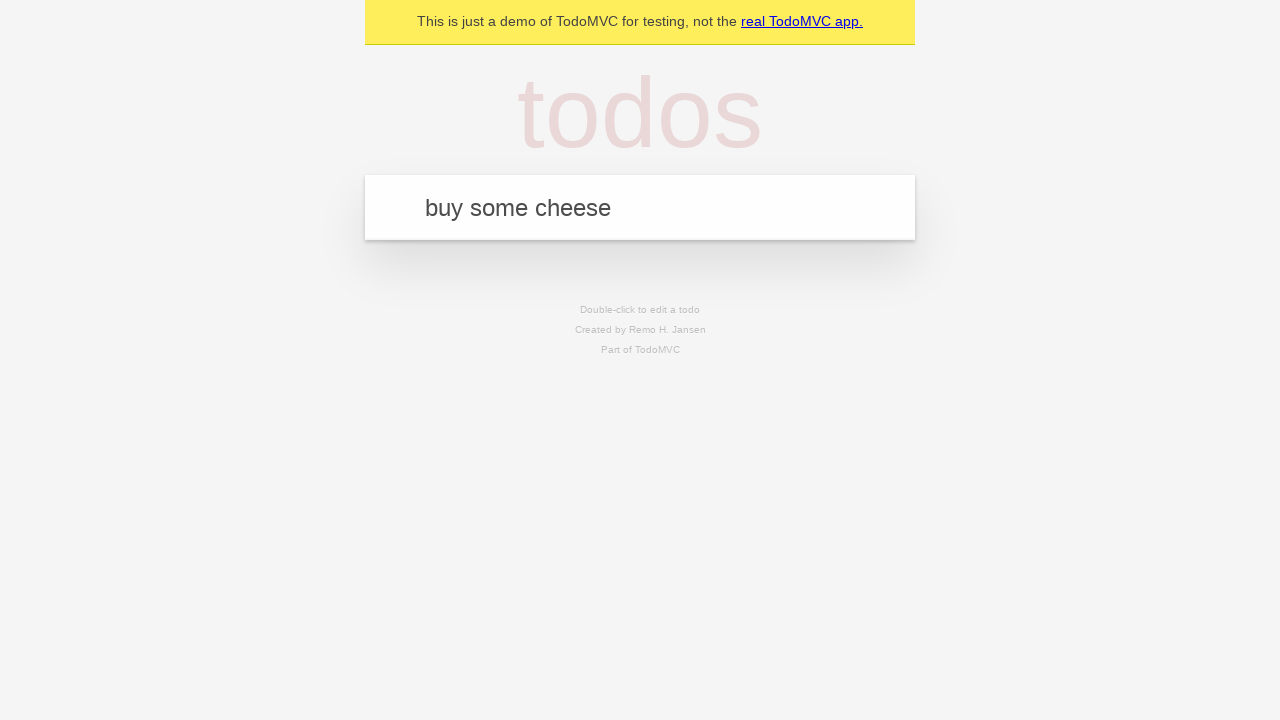

Pressed Enter to create first todo on internal:attr=[placeholder="What needs to be done?"i]
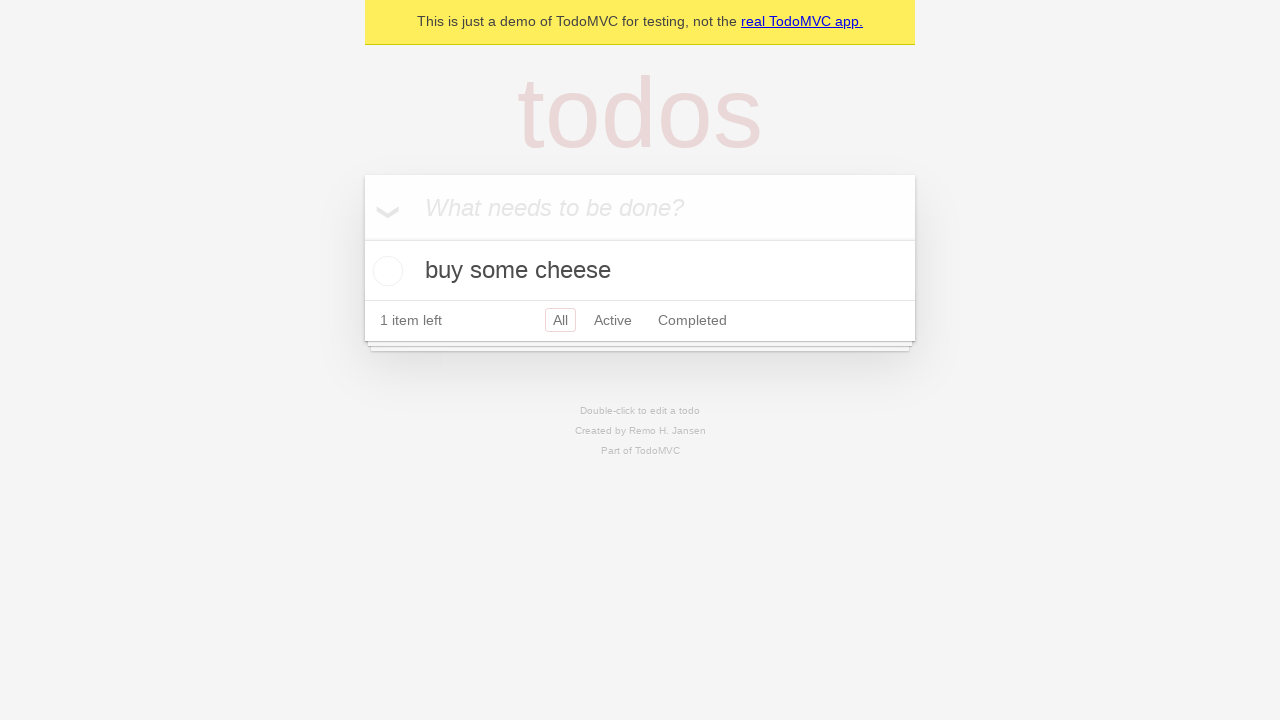

Filled todo input with 'feed the cat' on internal:attr=[placeholder="What needs to be done?"i]
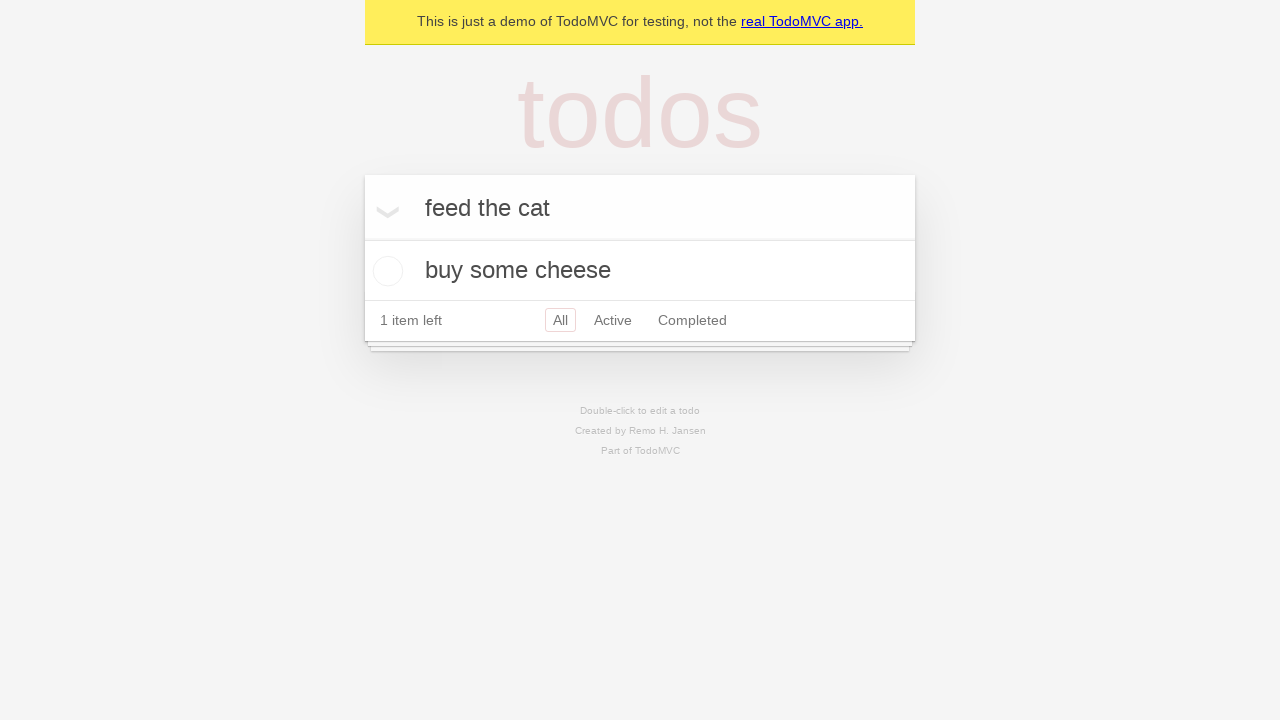

Pressed Enter to create second todo on internal:attr=[placeholder="What needs to be done?"i]
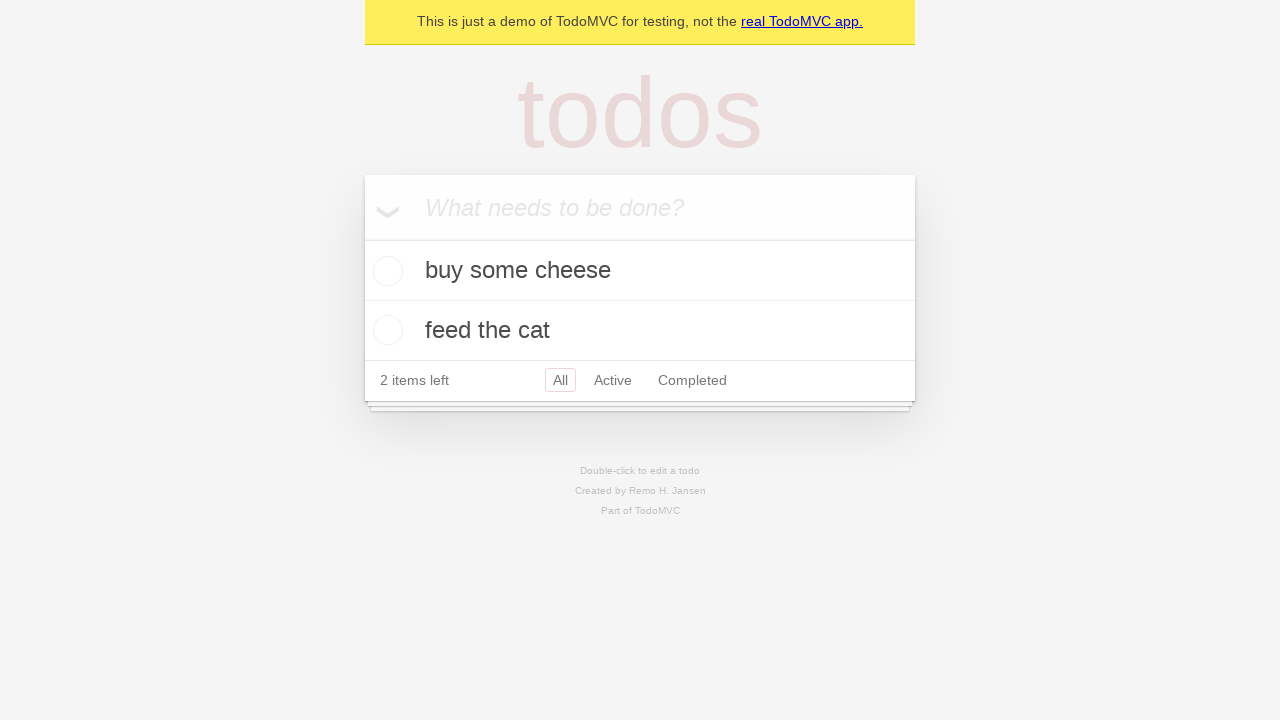

Filled todo input with 'book a doctors appointment' on internal:attr=[placeholder="What needs to be done?"i]
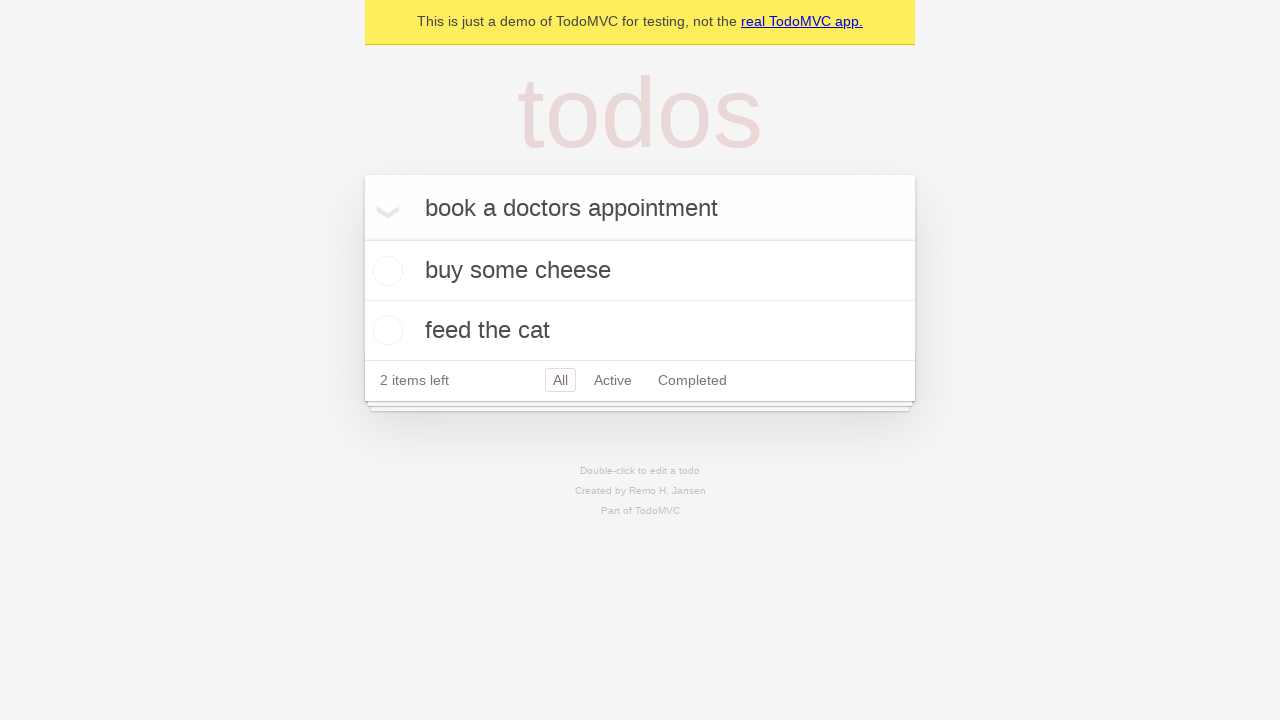

Pressed Enter to create third todo on internal:attr=[placeholder="What needs to be done?"i]
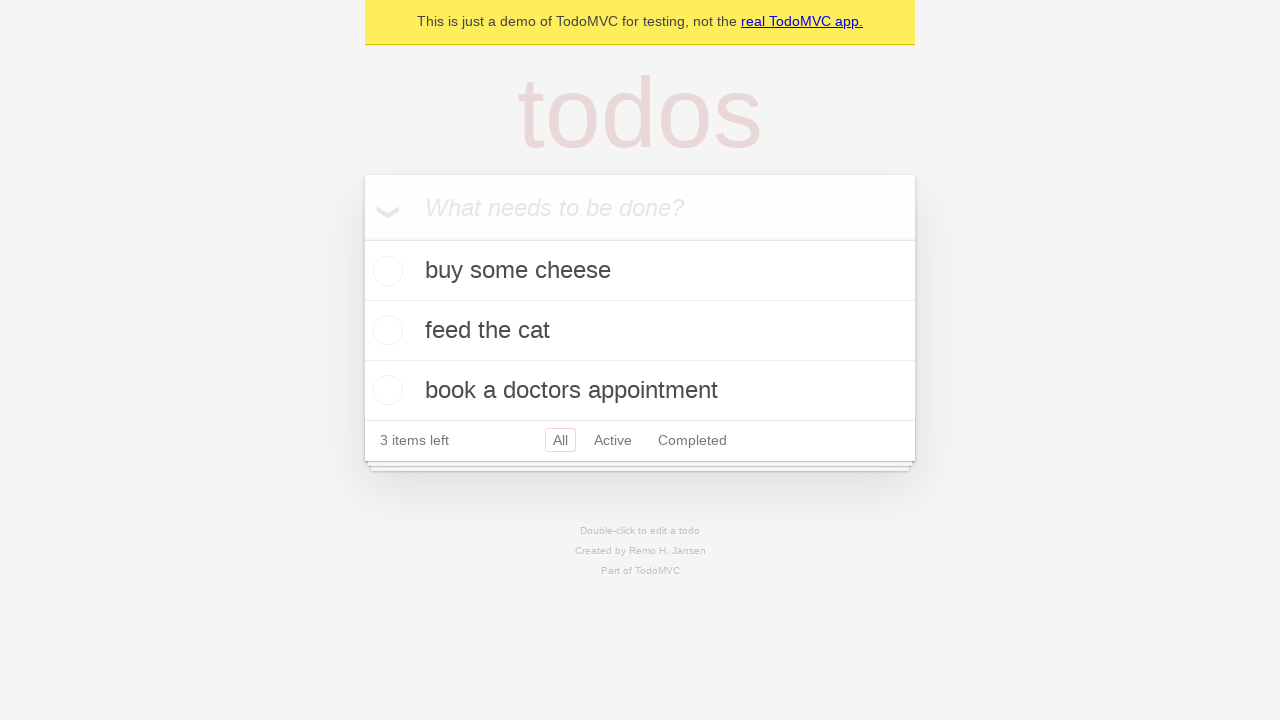

Double-clicked second todo item to enter edit mode at (640, 331) on internal:testid=[data-testid="todo-item"s] >> nth=1
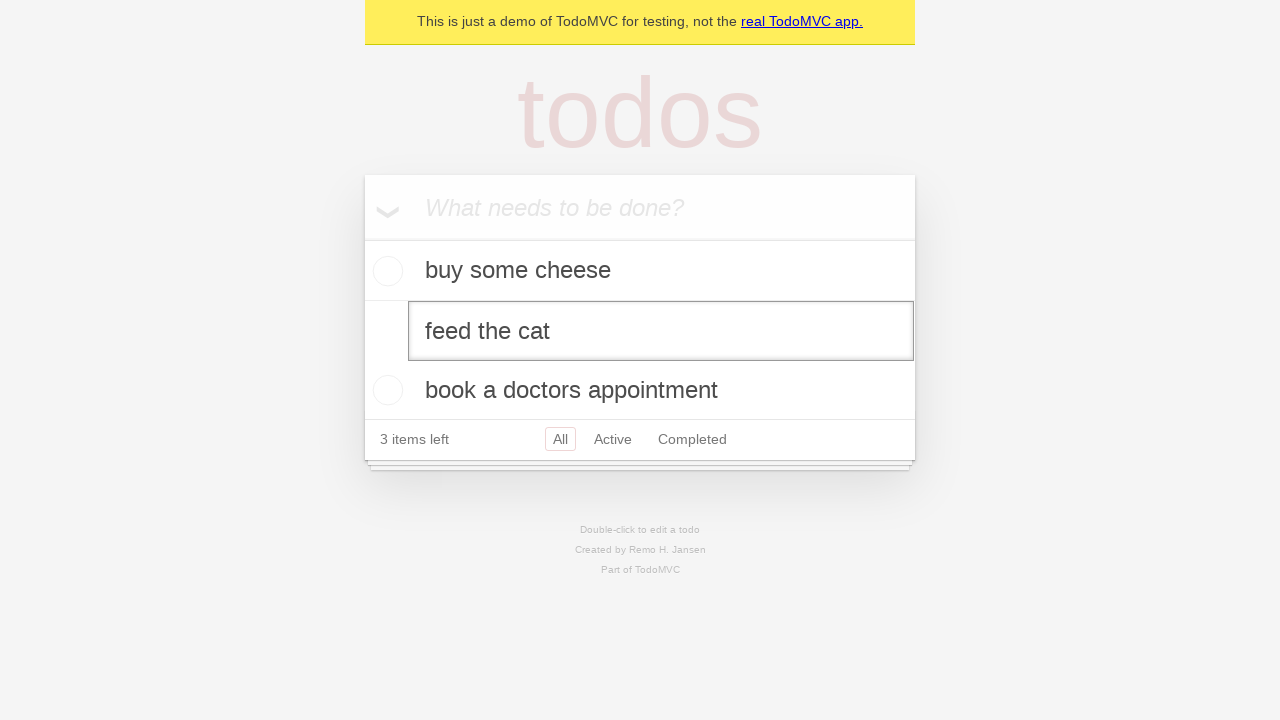

Filled edit textbox with 'buy some sausages' on internal:testid=[data-testid="todo-item"s] >> nth=1 >> internal:role=textbox[nam
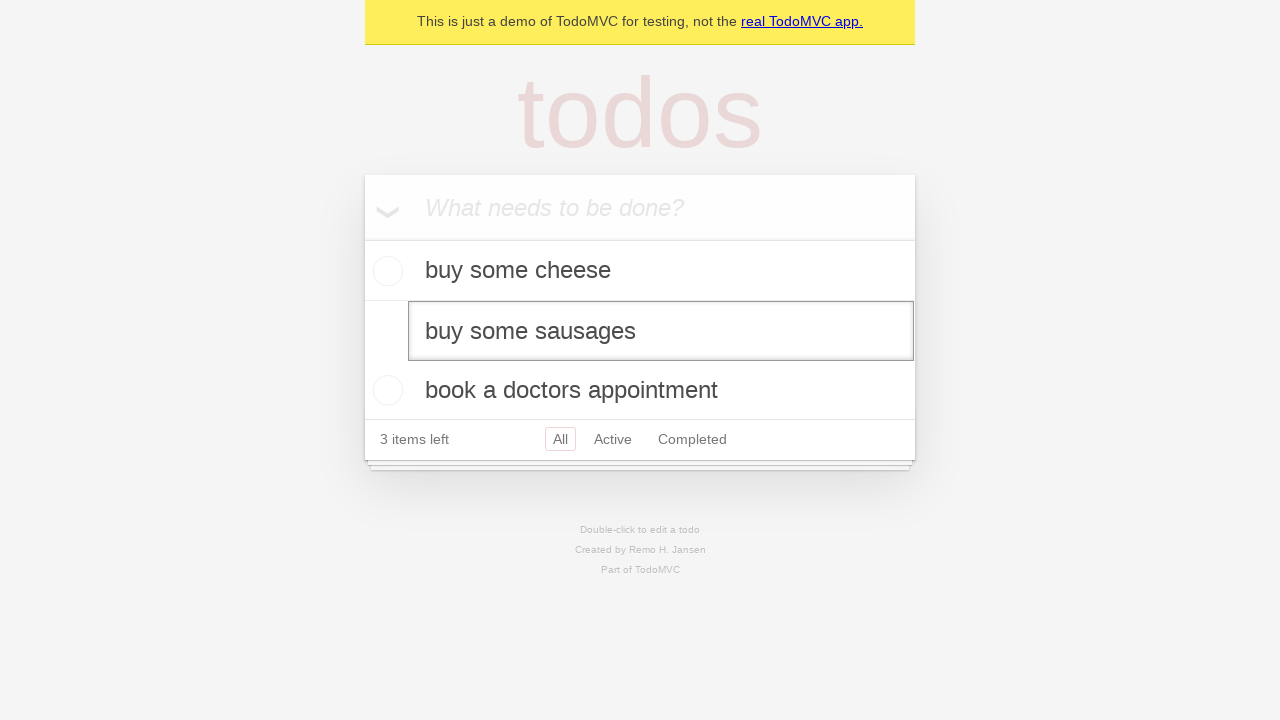

Pressed Escape key to cancel edit on internal:testid=[data-testid="todo-item"s] >> nth=1 >> internal:role=textbox[nam
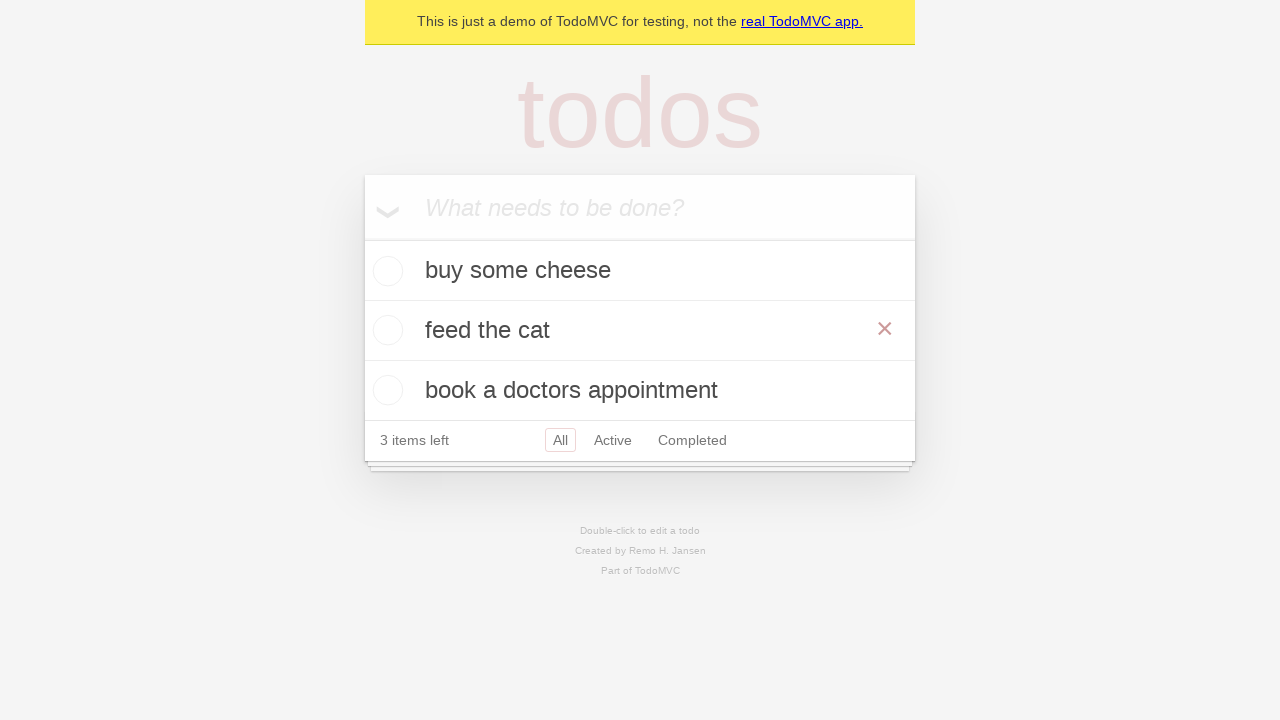

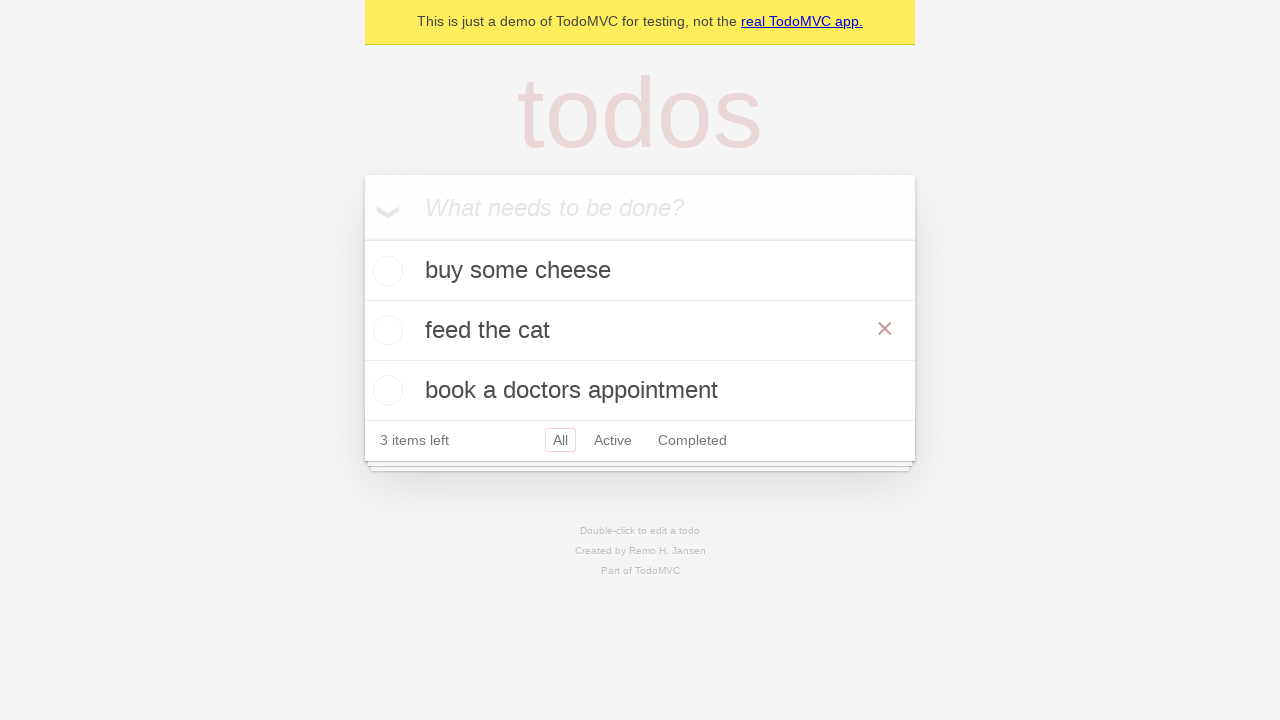